Navigates to Broken Images page and checks if hjkl.jpg image is broken

Starting URL: https://the-internet.herokuapp.com/

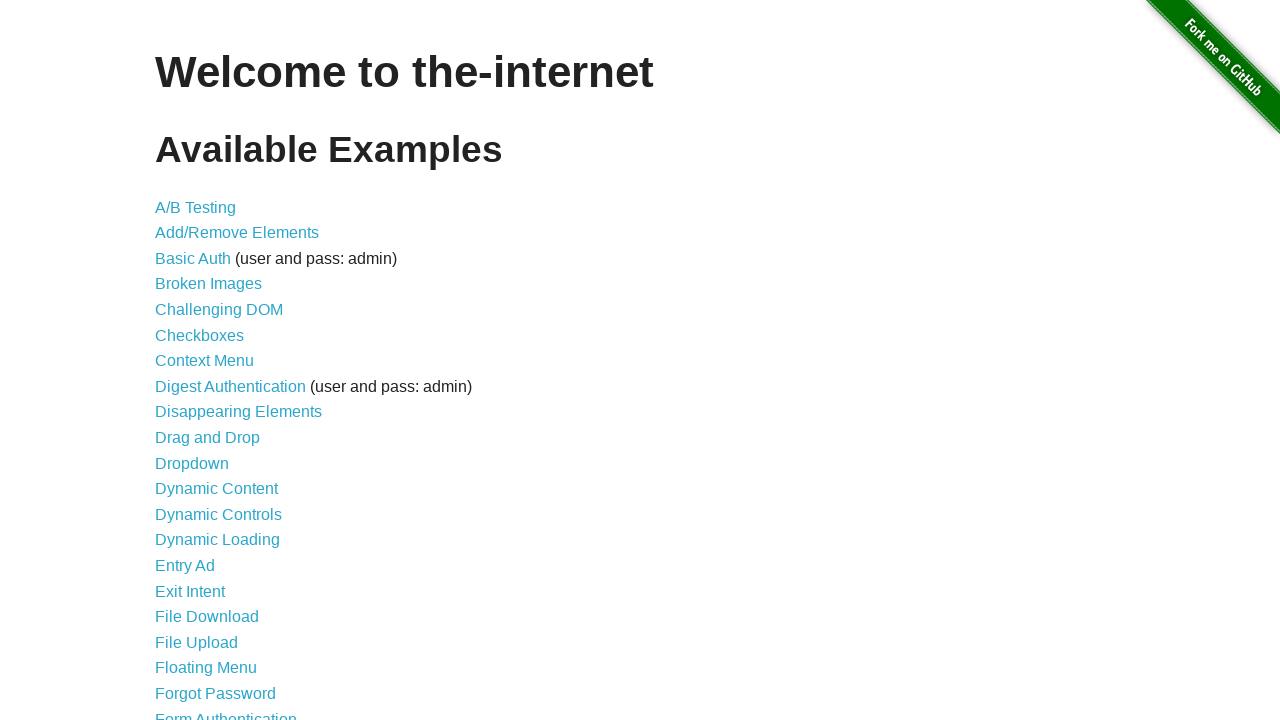

Clicked on 'Broken Images' link at (208, 284) on internal:role=link[name="Broken Images"i]
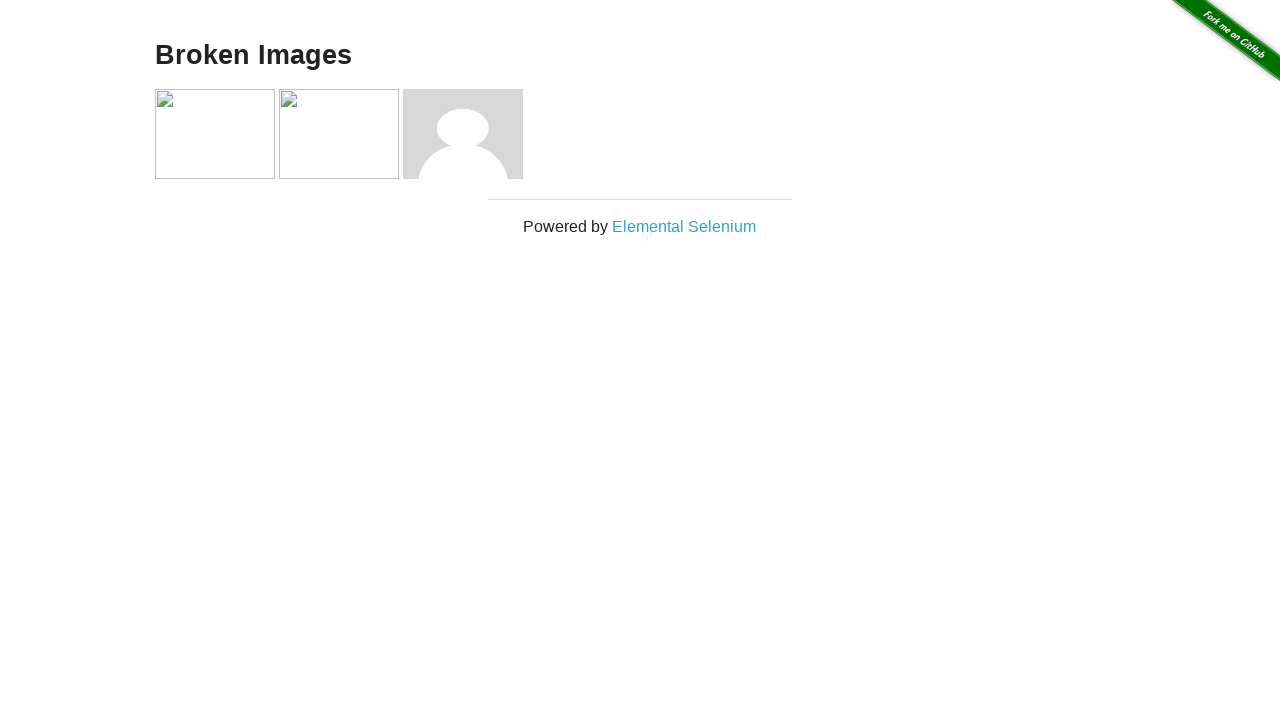

Waited for images to load on the page
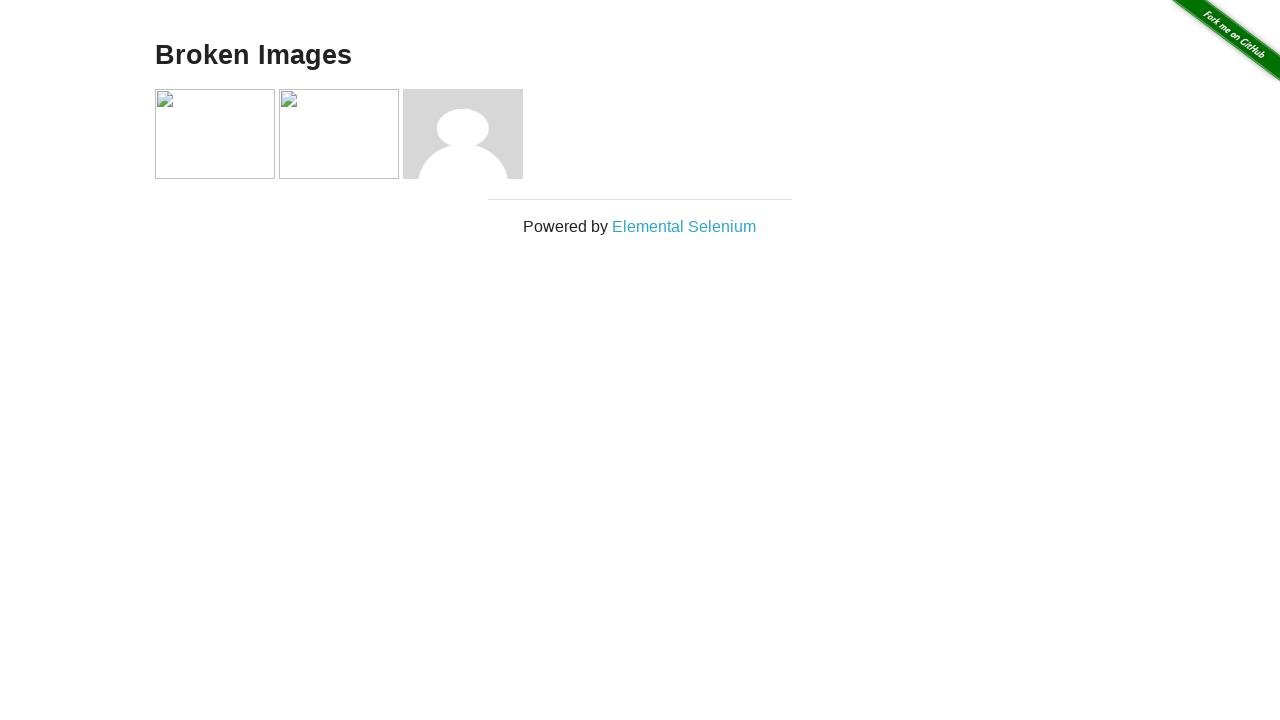

Evaluated hjkl.jpg image to check if it is broken
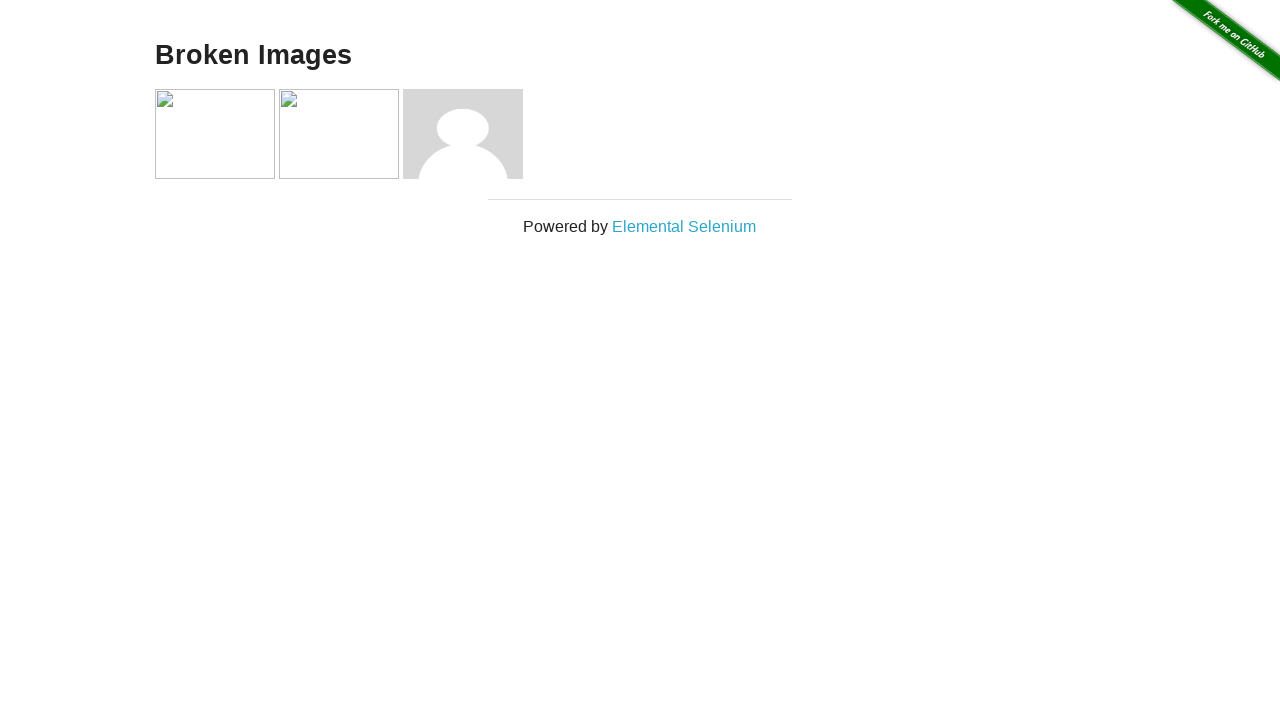

Verified that hjkl.jpg image is broken
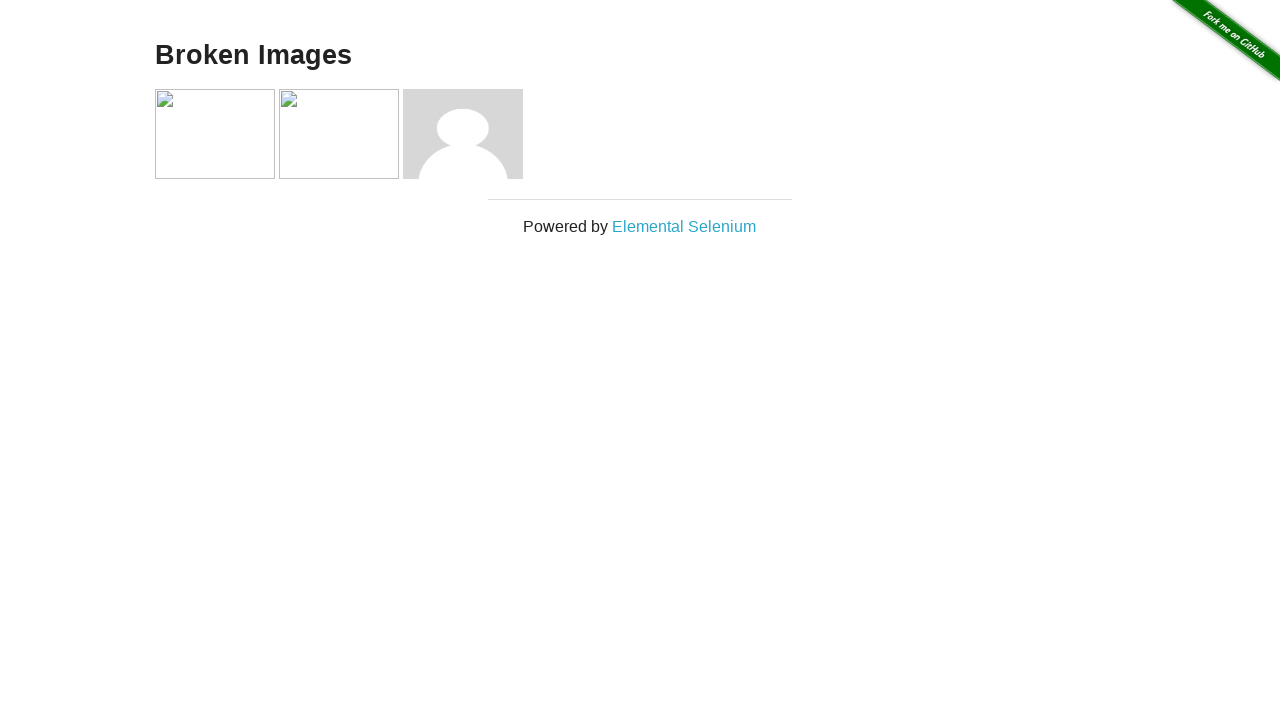

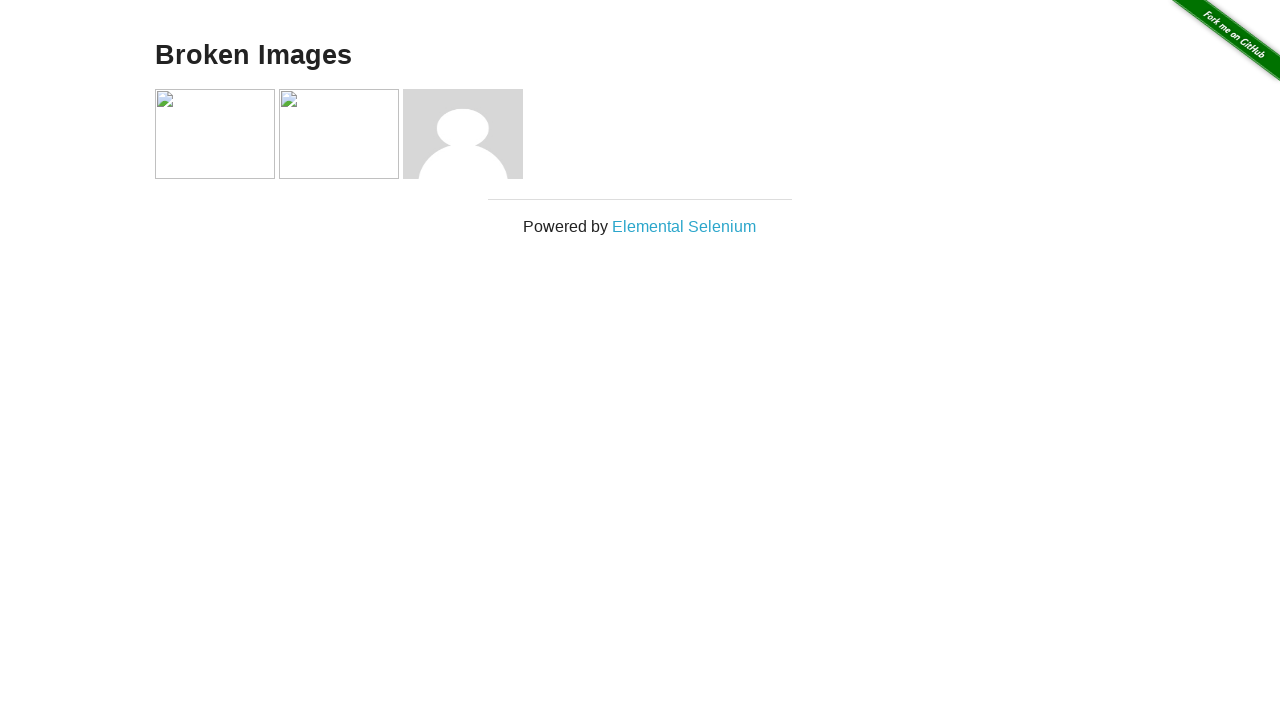